Navigates to The Indian Aura website homepage and verifies the page title contains the expected text "The Indian Aura"

Starting URL: https://theindianaura.com/

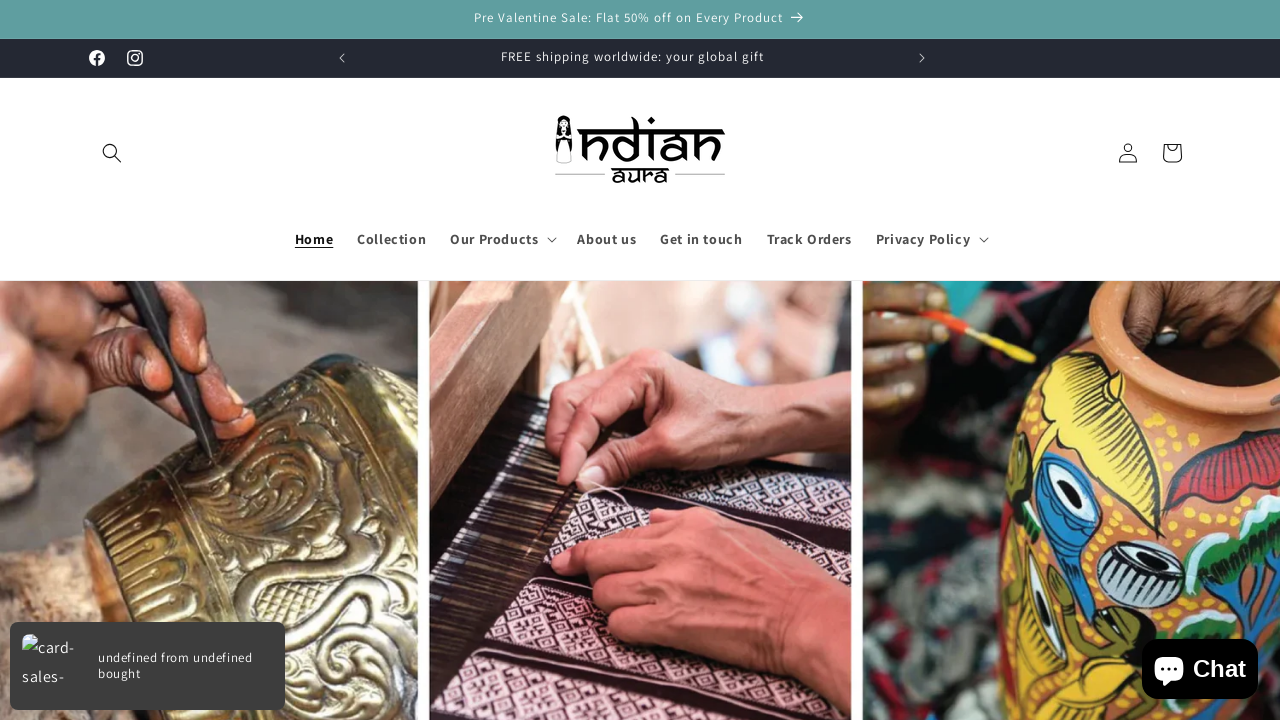

Waited for page to reach domcontentloaded state
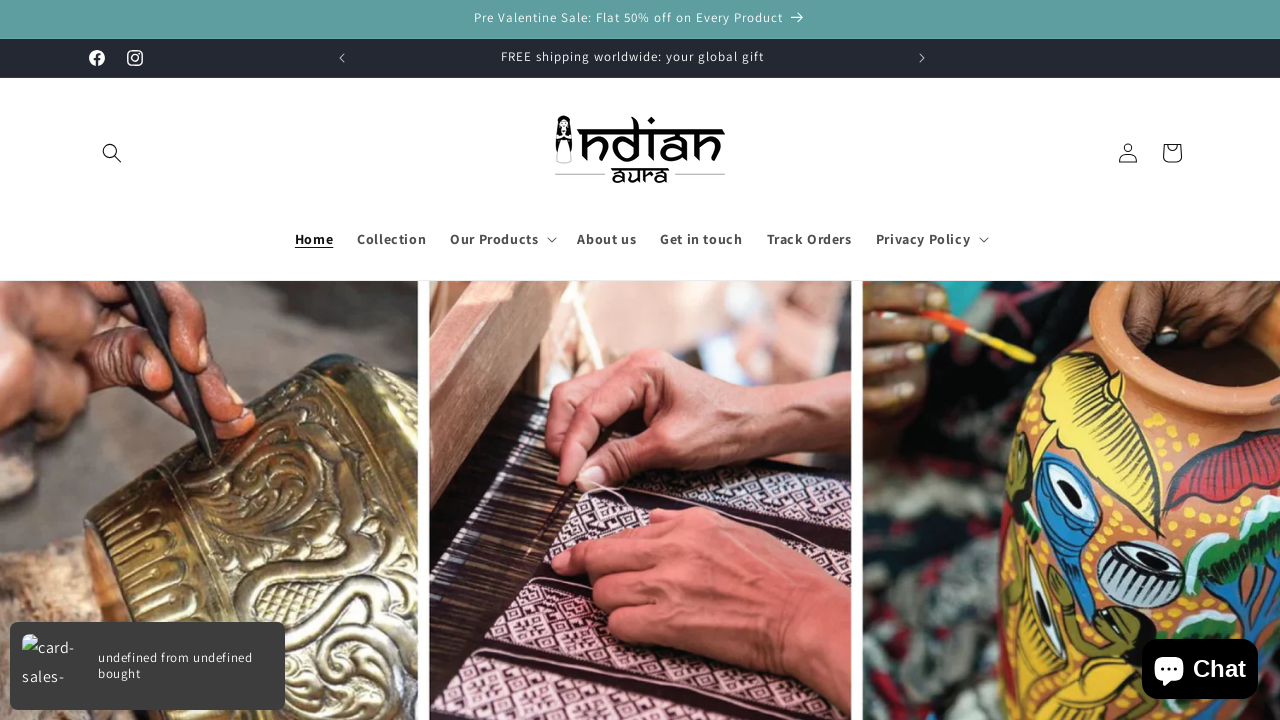

Verified page title contains 'The Indian Aura'
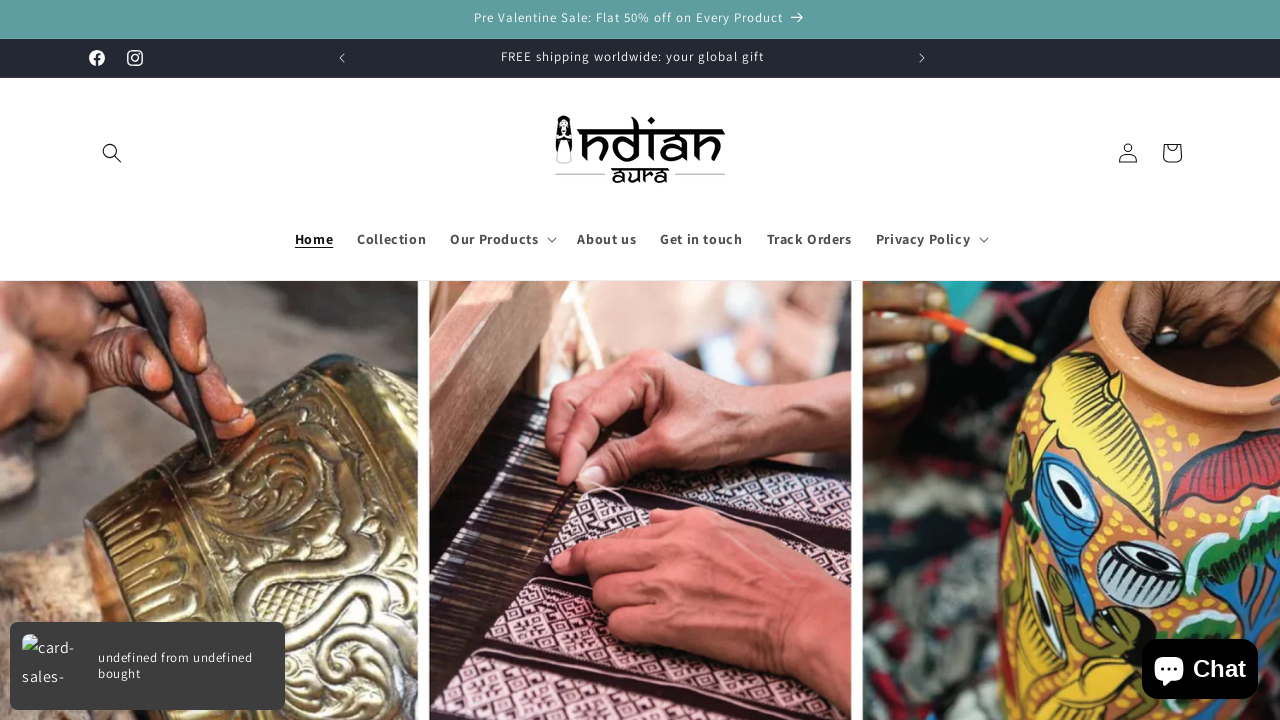

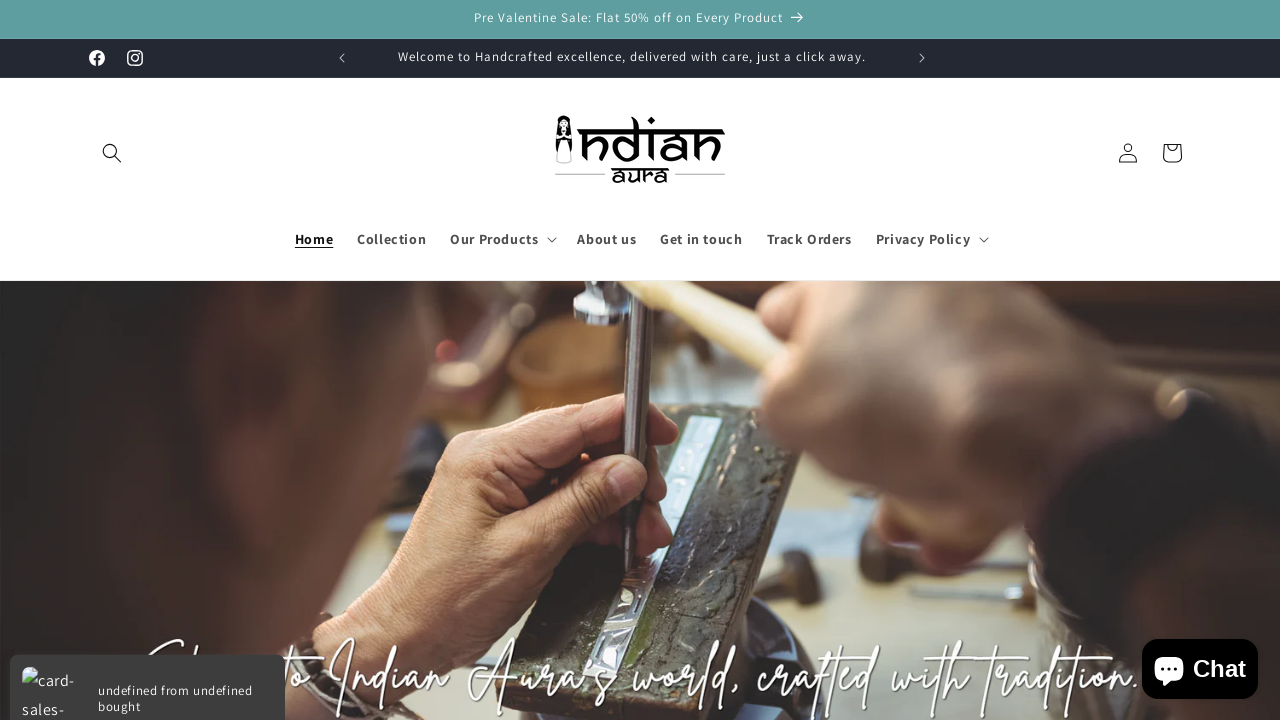